Tests an e-commerce checkout flow by adding specific grocery items (Cucumber, Brocolli, Beetroot) to the cart, proceeding to checkout, applying a promo code, and verifying the promo is applied successfully.

Starting URL: https://rahulshettyacademy.com/seleniumPractise/

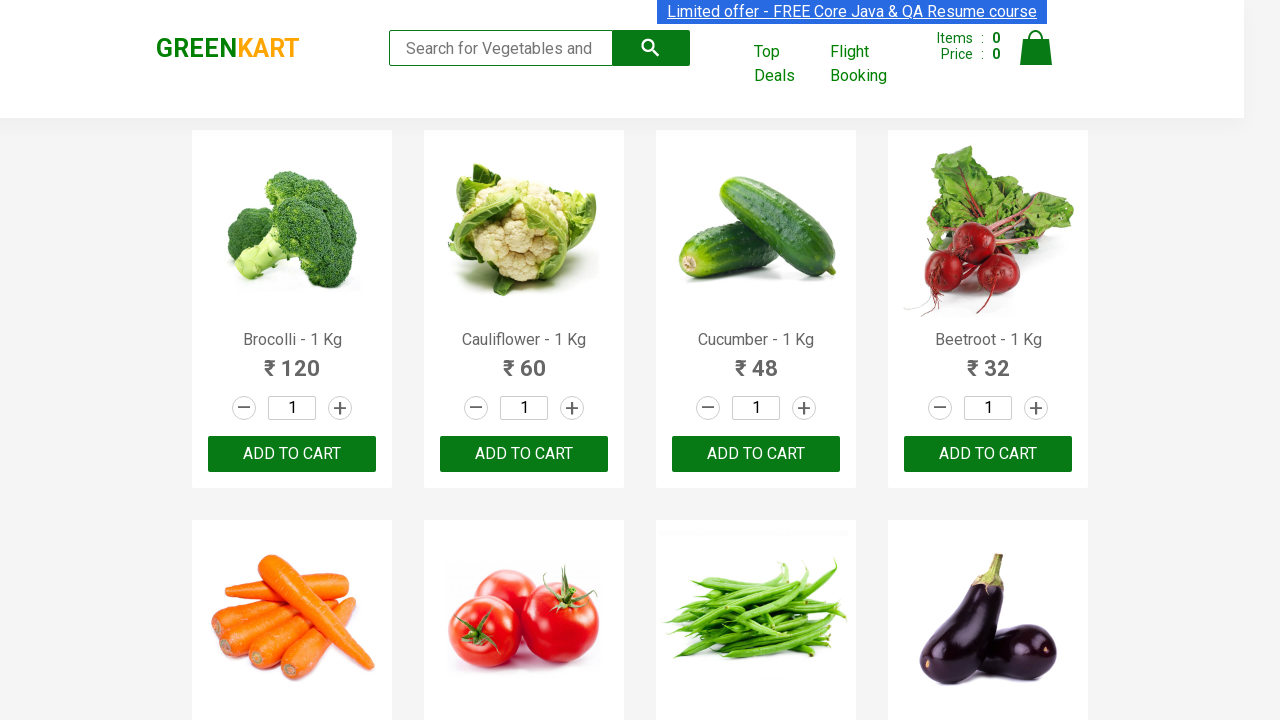

Waited for product names to load on the page
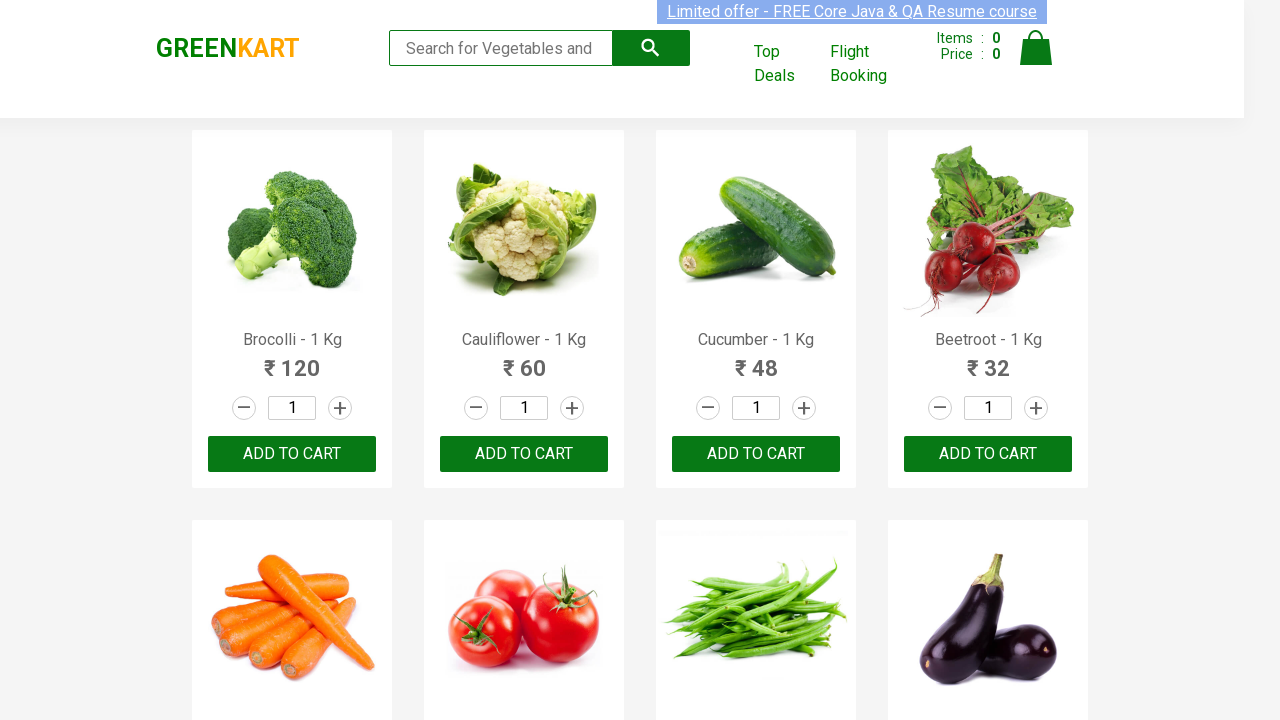

Retrieved all product elements from the page
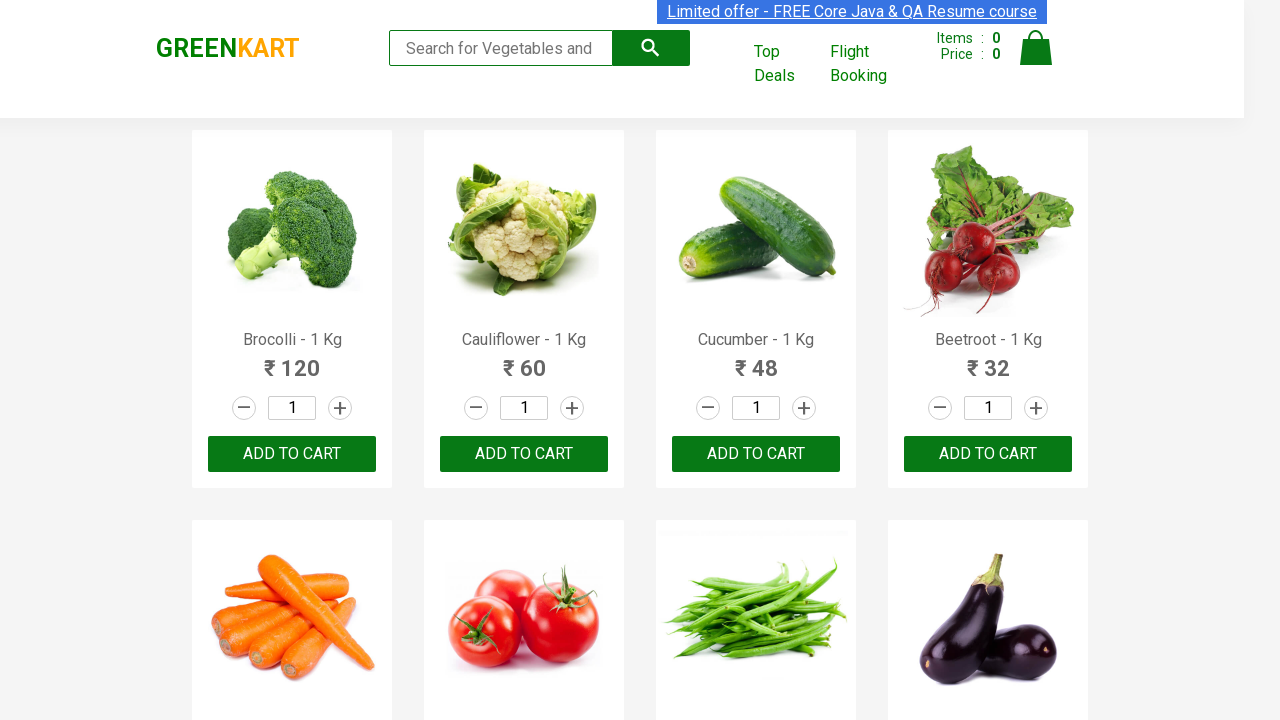

Clicked 'Add to Cart' button for Brocolli at (292, 454) on xpath=//div[@class='product-action']/button >> nth=0
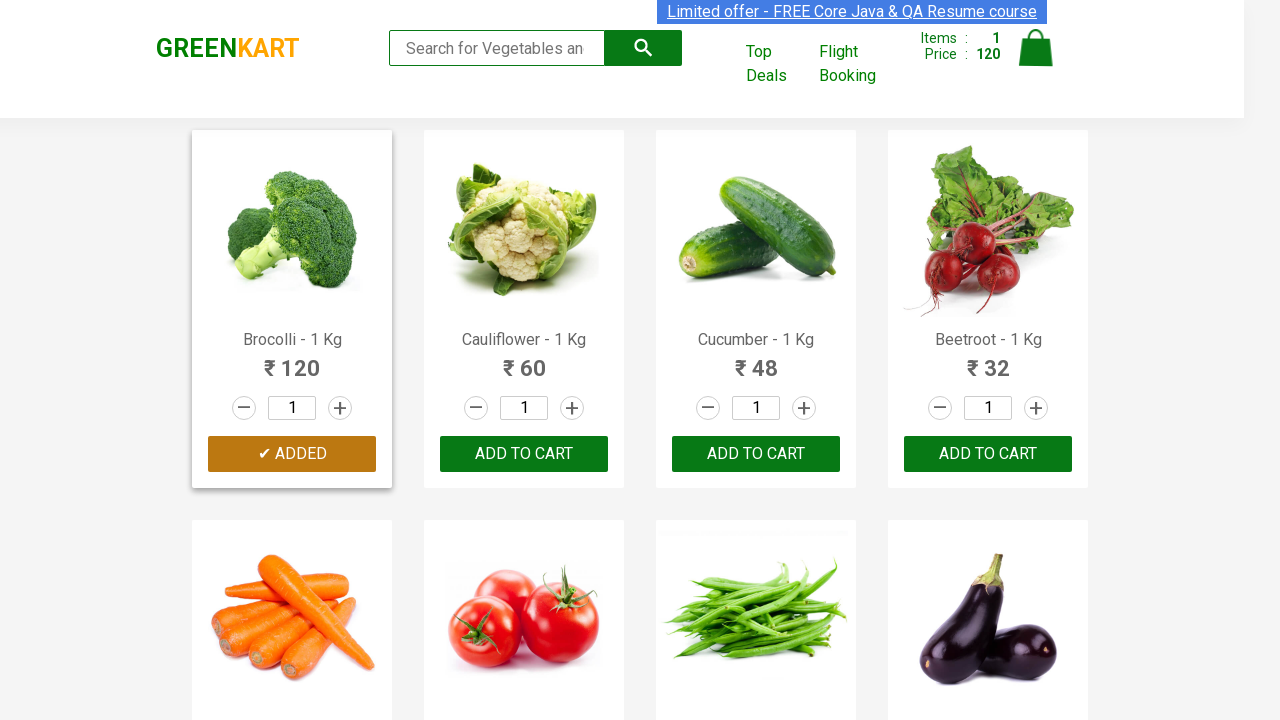

Clicked 'Add to Cart' button for Cucumber at (756, 454) on xpath=//div[@class='product-action']/button >> nth=2
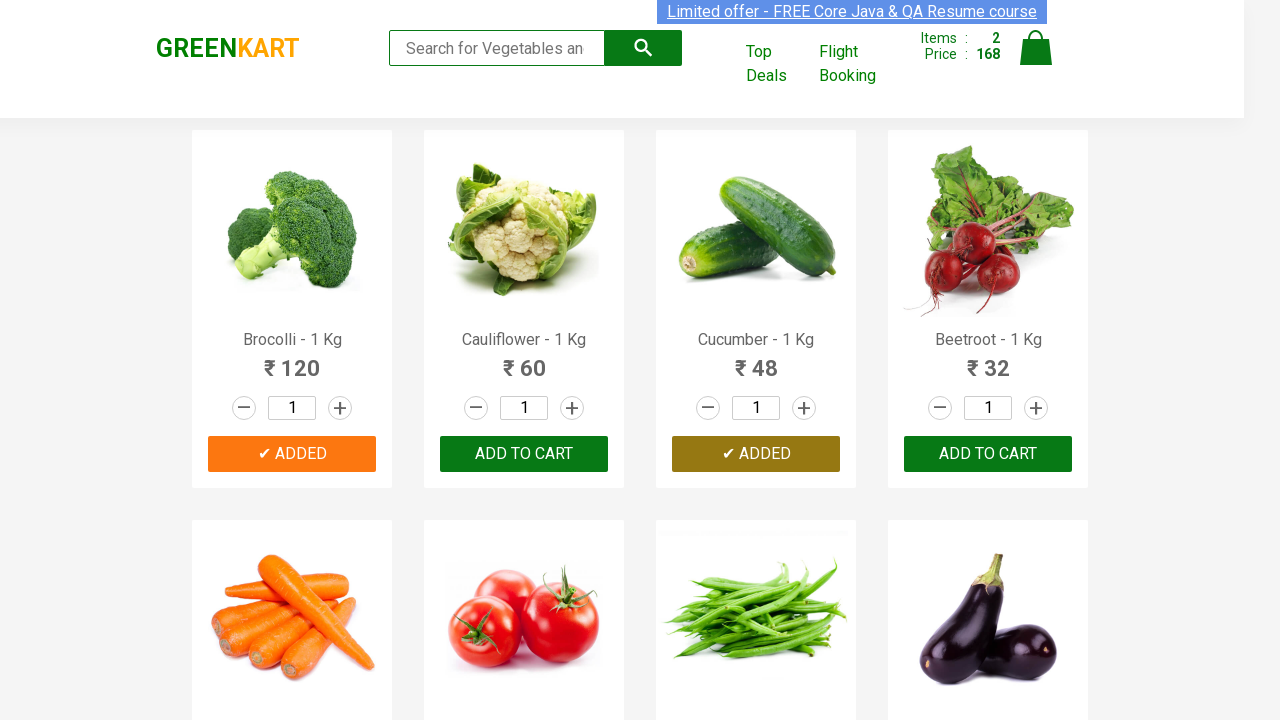

Clicked 'Add to Cart' button for Beetroot at (988, 454) on xpath=//div[@class='product-action']/button >> nth=3
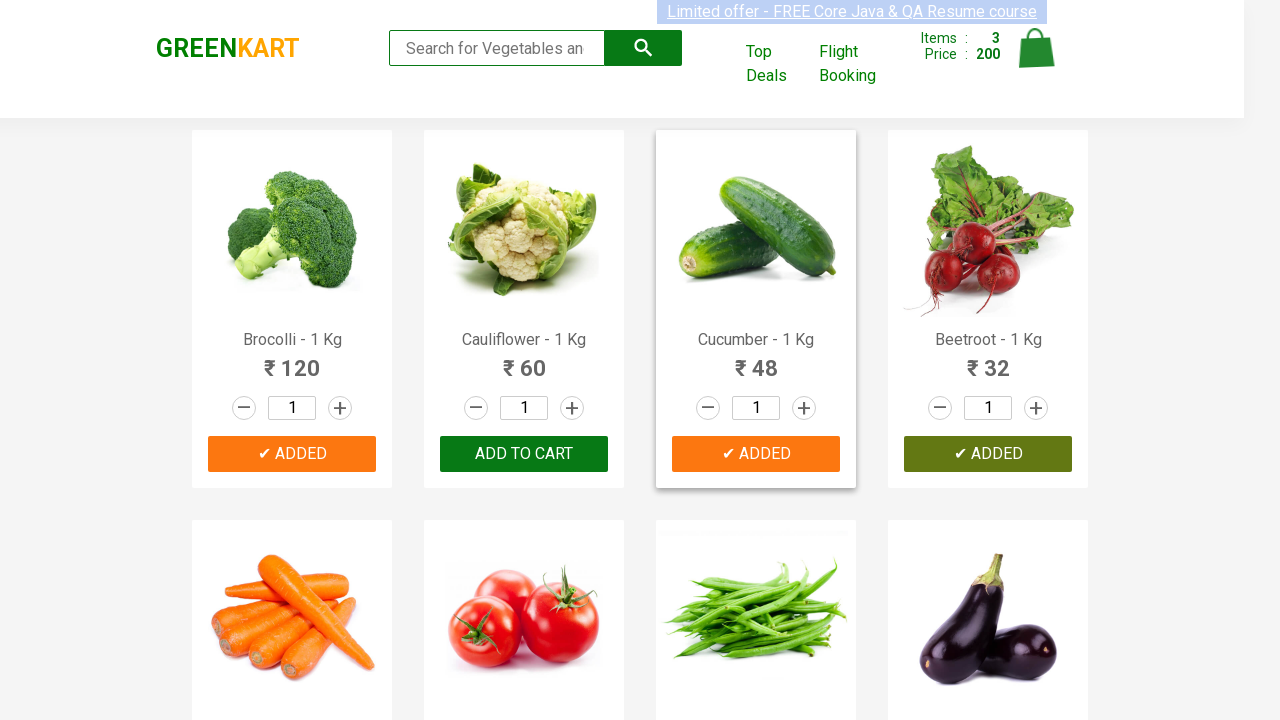

Clicked on cart icon to view cart at (1036, 48) on img[alt='Cart']
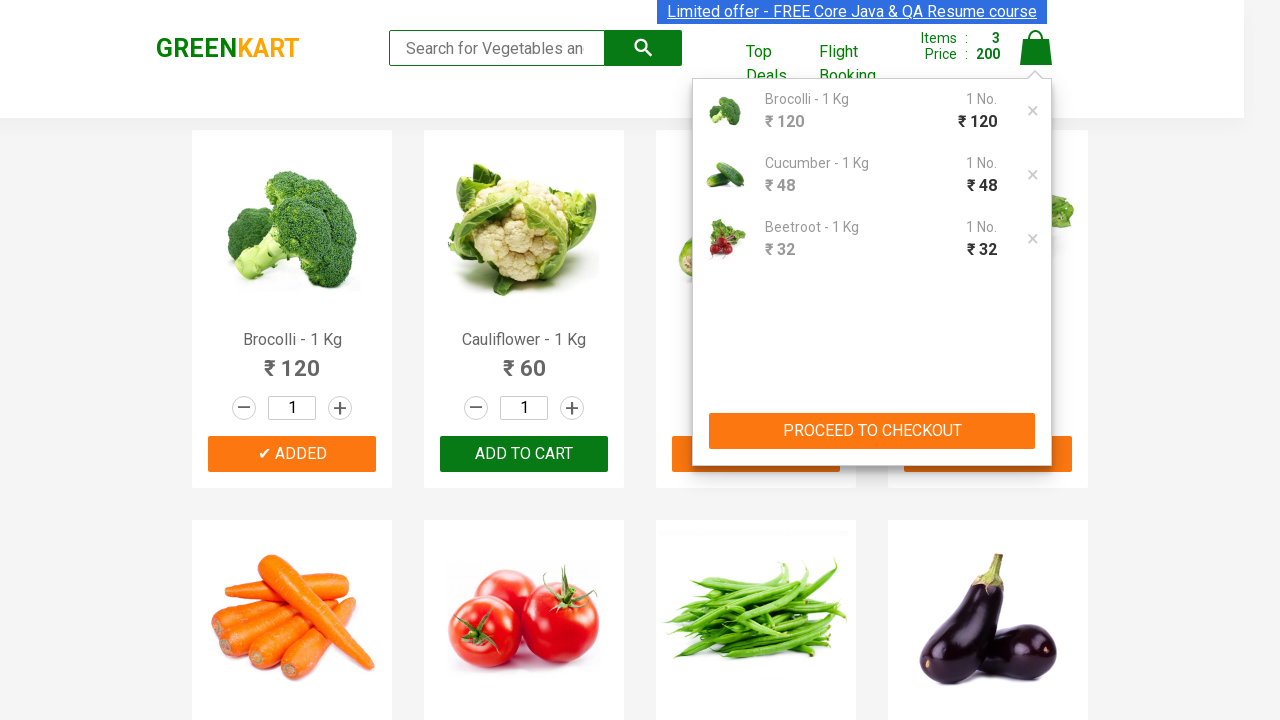

Clicked 'PROCEED TO CHECKOUT' button at (872, 431) on xpath=//button[contains(text(),'PROCEED TO CHECKOUT')]
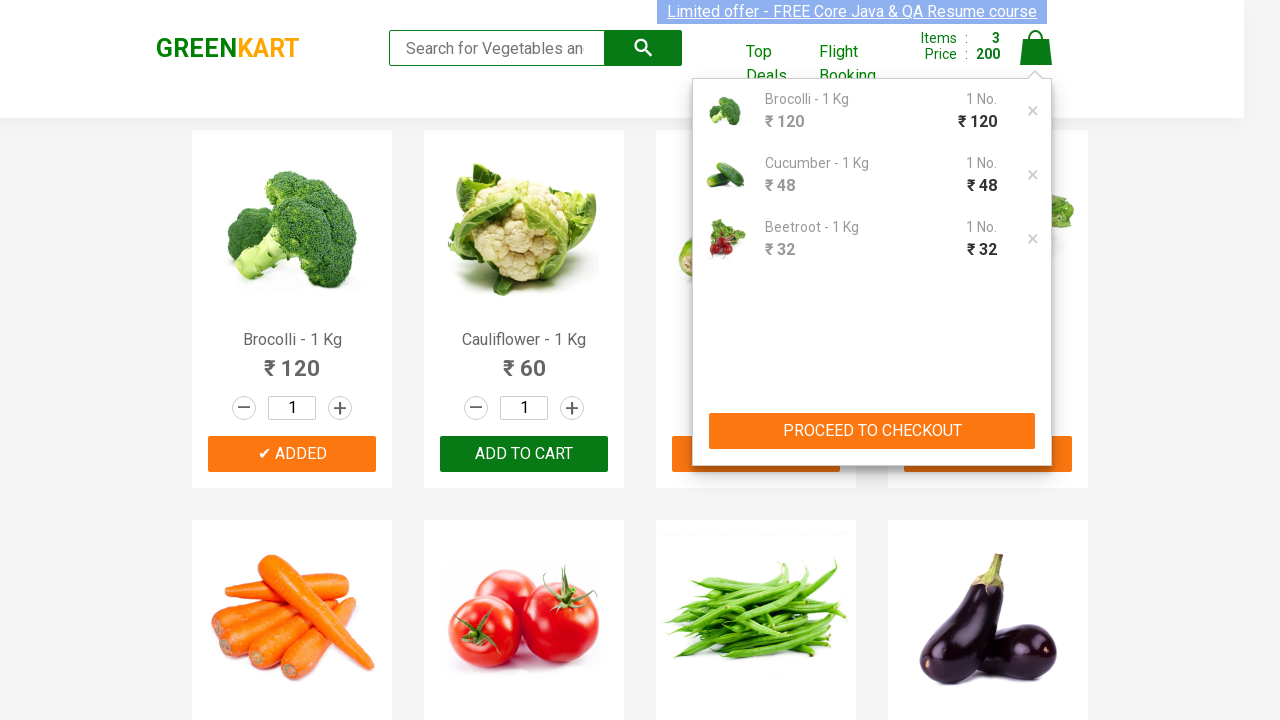

Waited for promo code input field to become visible
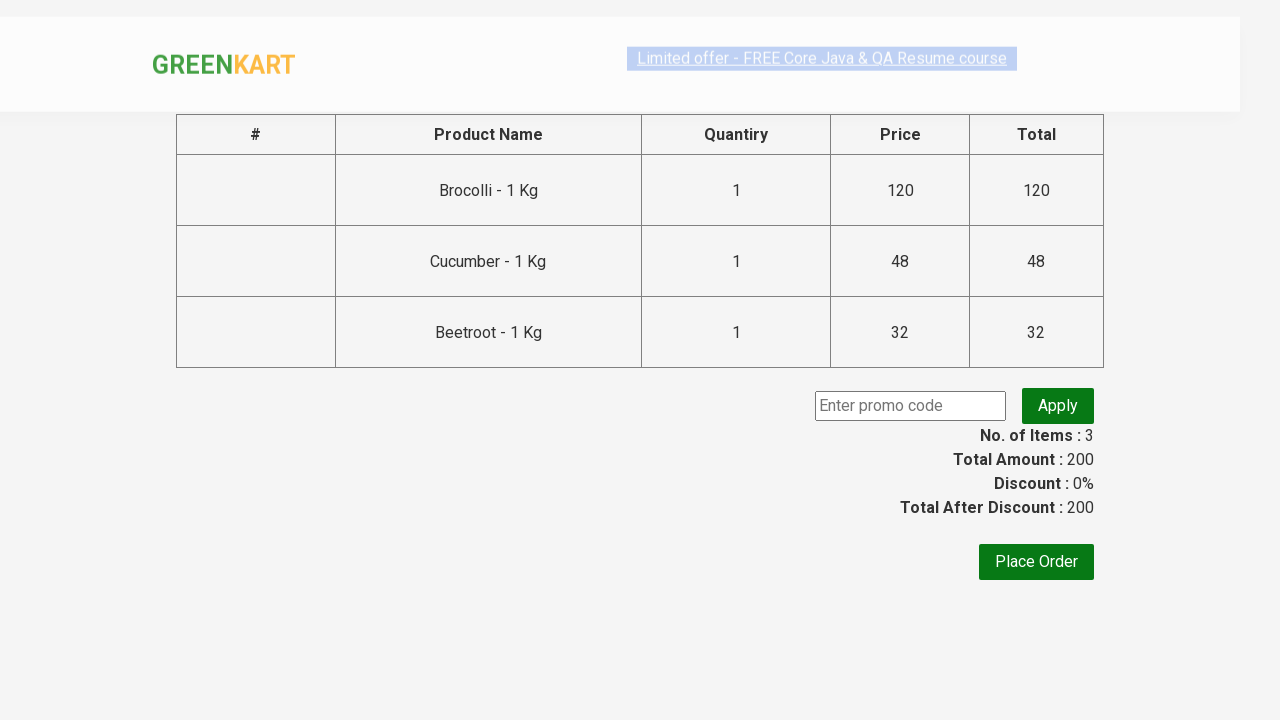

Entered promo code 'rahulshettyacademy' into the input field on input.promoCode
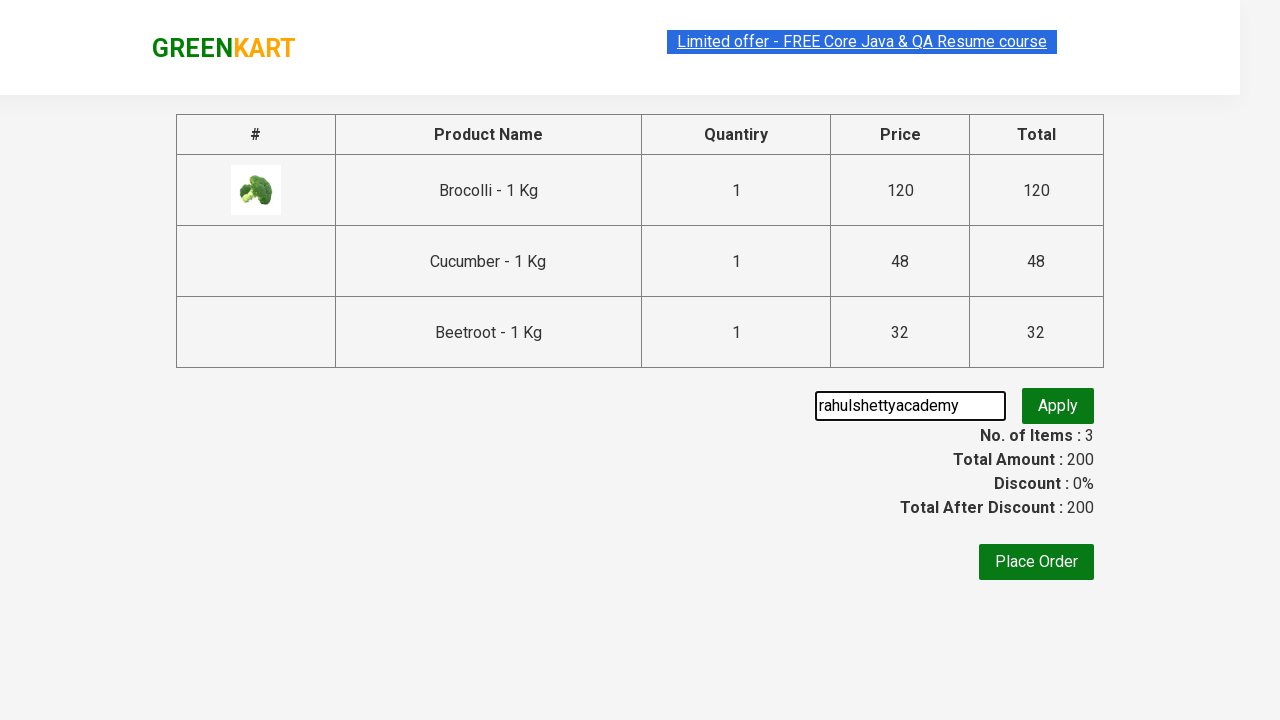

Clicked 'Apply' button to apply the promo code at (1058, 406) on button.promoBtn
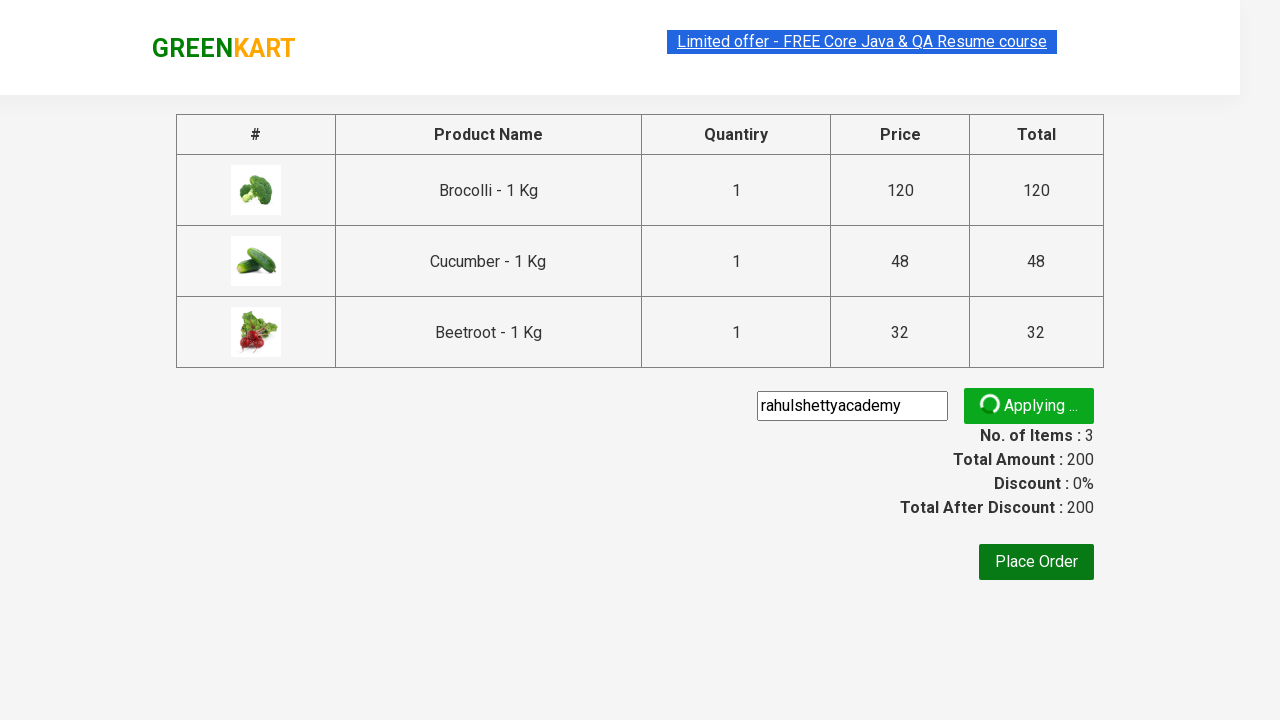

Verified that promo code was successfully applied by waiting for promo info message
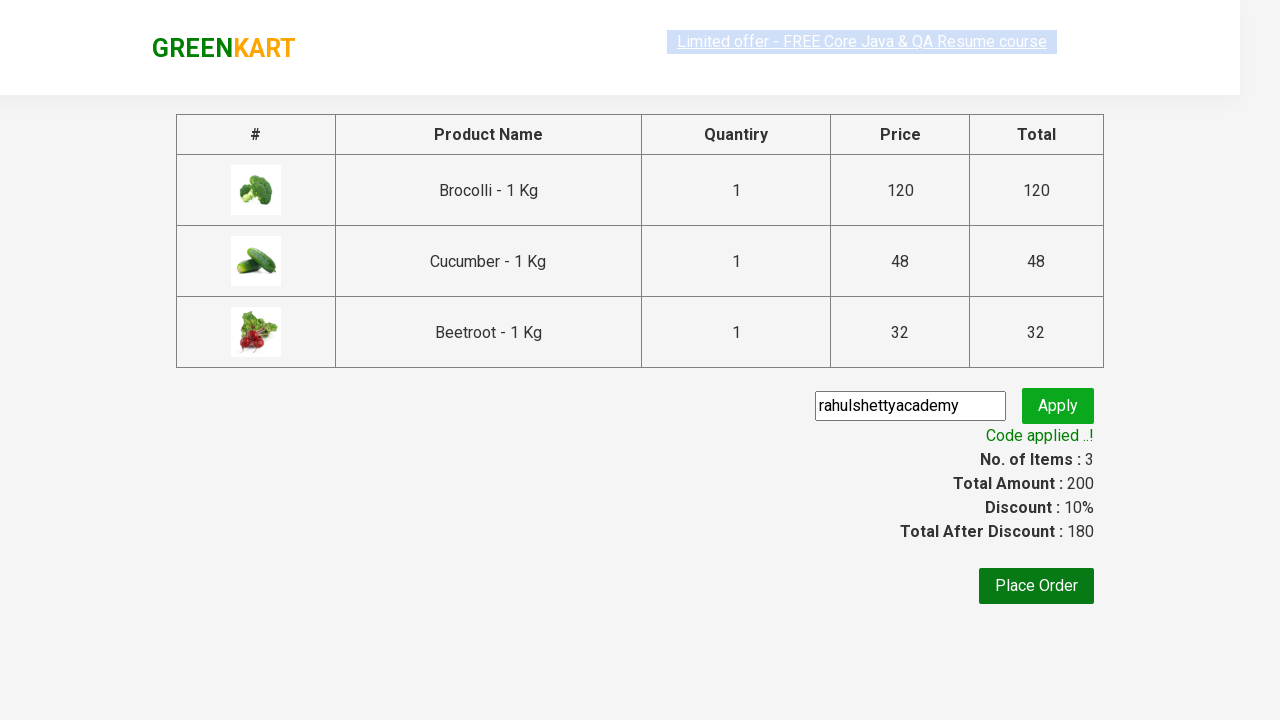

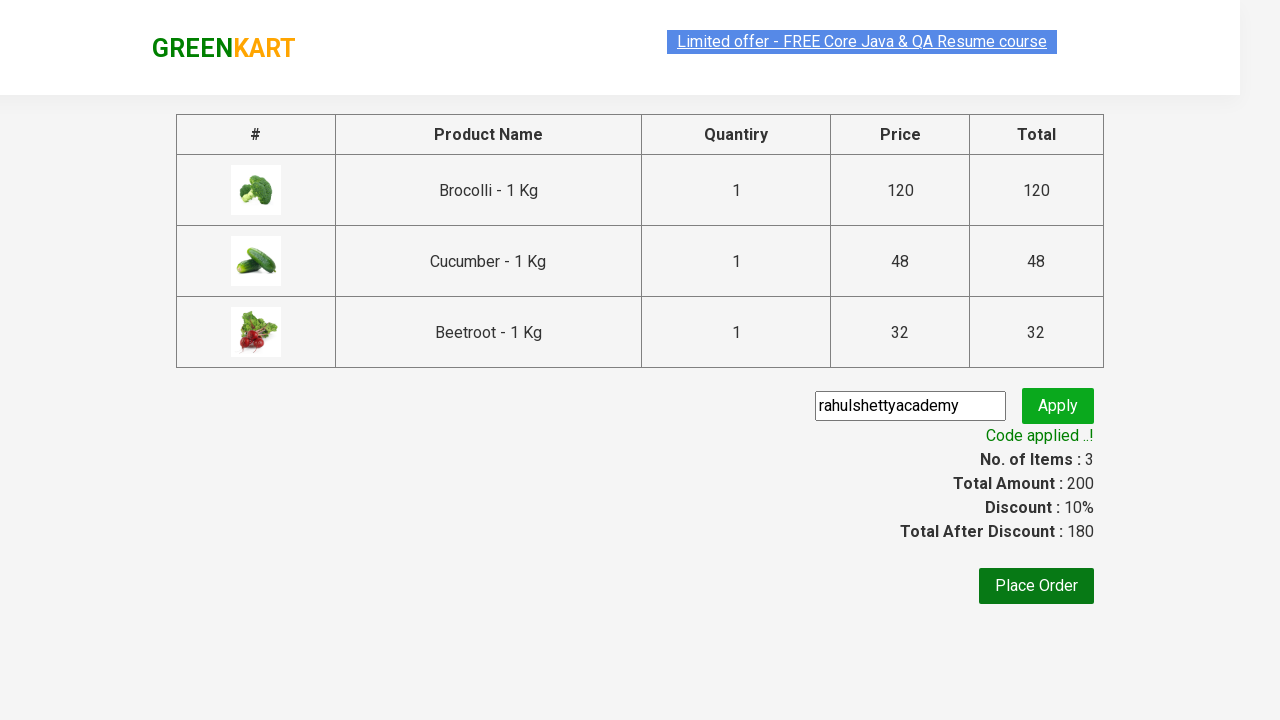